Tests the number input functionality by entering a number, clicking result, and verifying the output text

Starting URL: https://kristinek.github.io/site/examples/actions

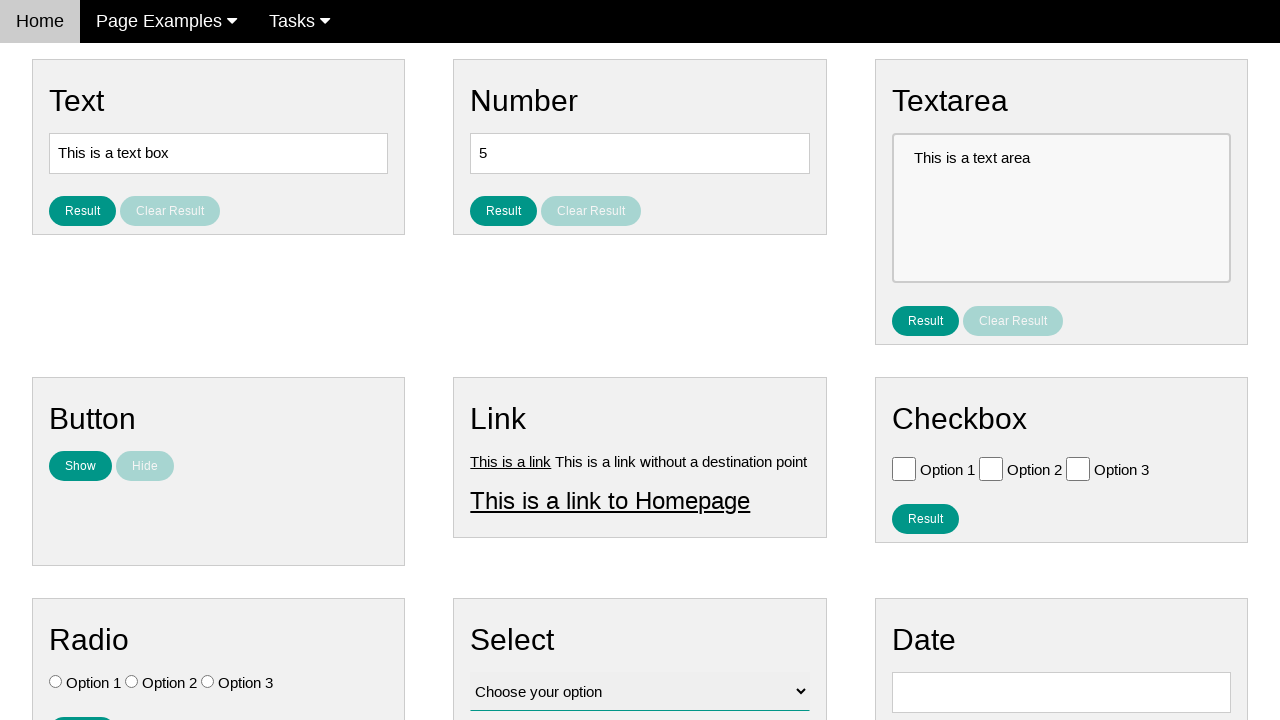

Cleared the number input field on #number
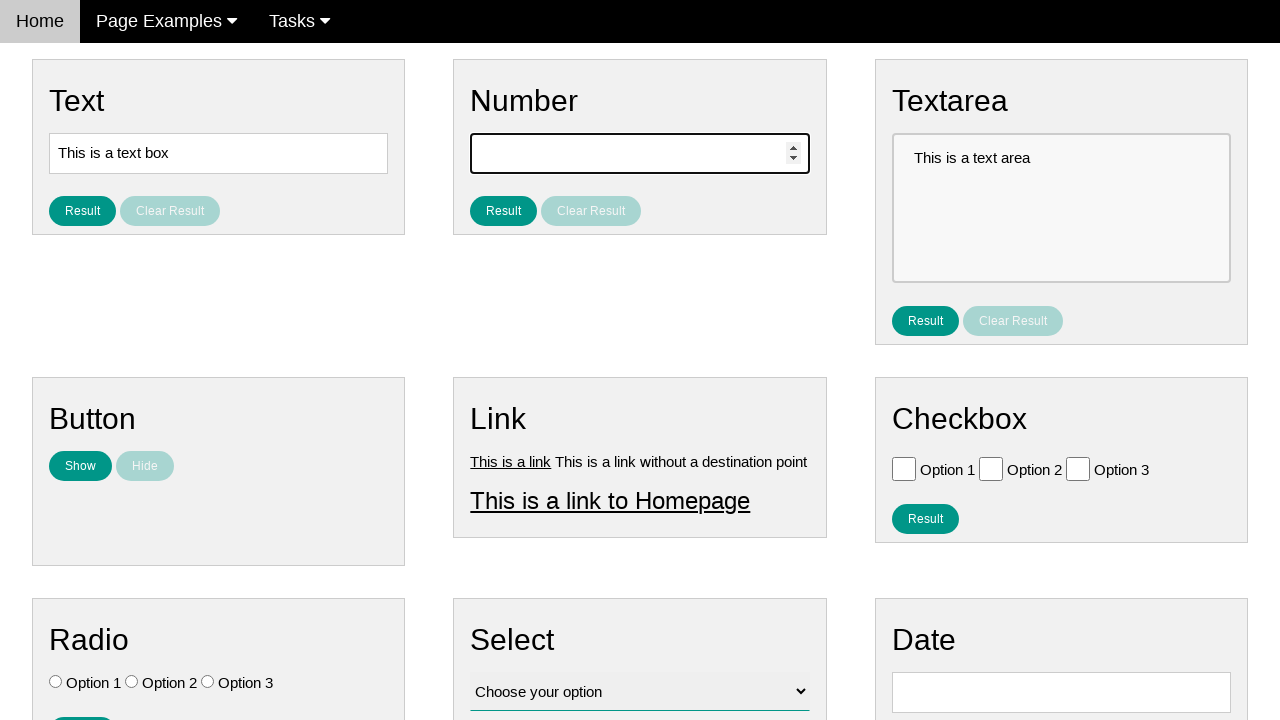

Filled number input field with '42' on #number
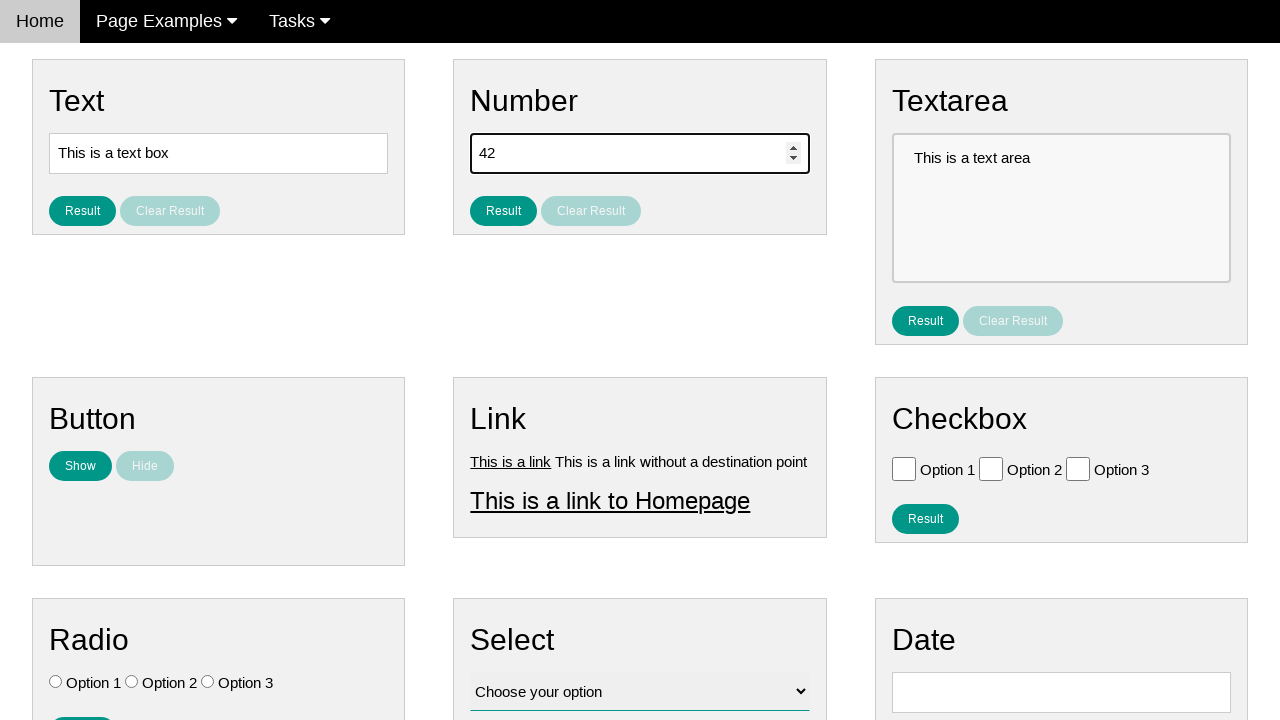

Clicked the Result button at (504, 211) on #result_button_number
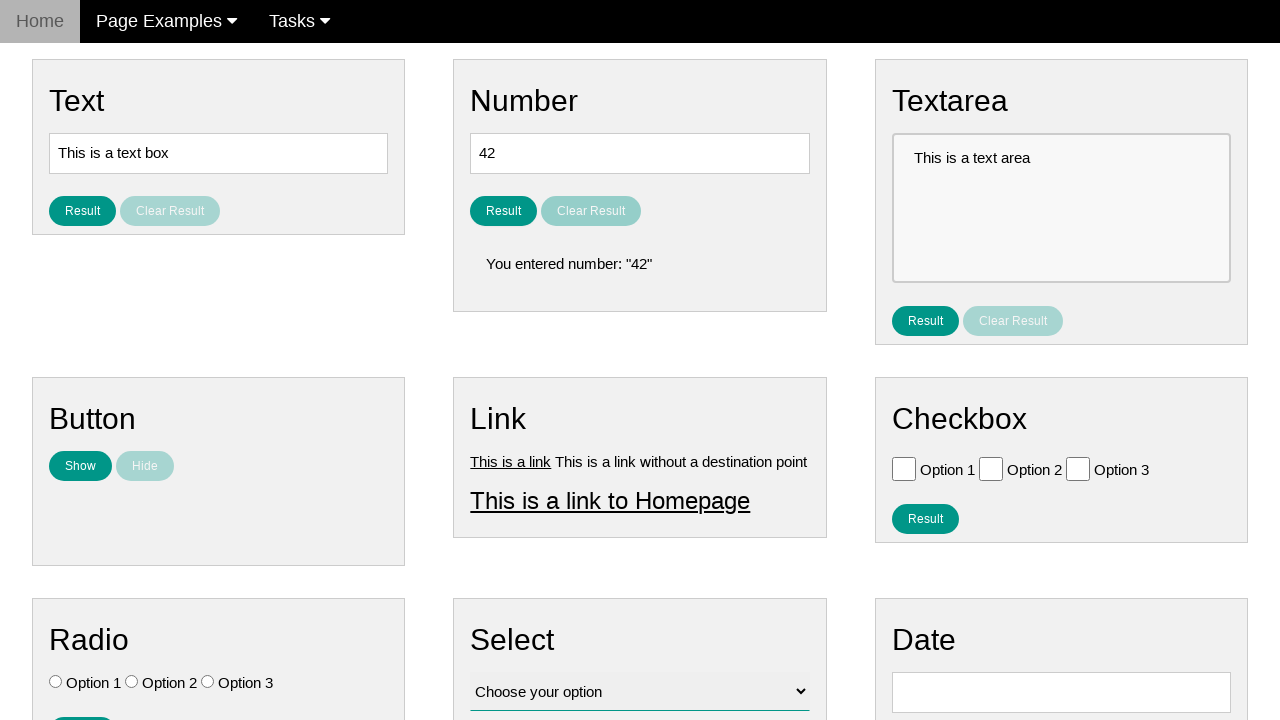

Result text element appeared
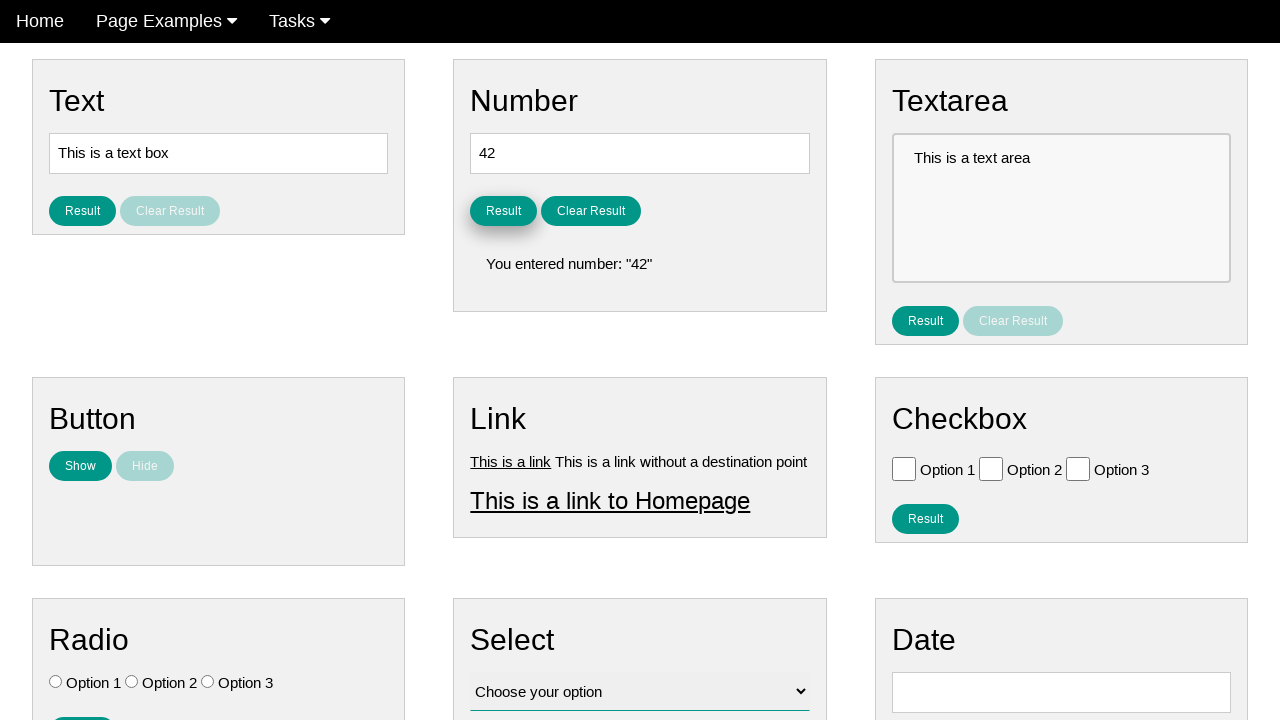

Retrieved result text: 'You entered number: "42"'
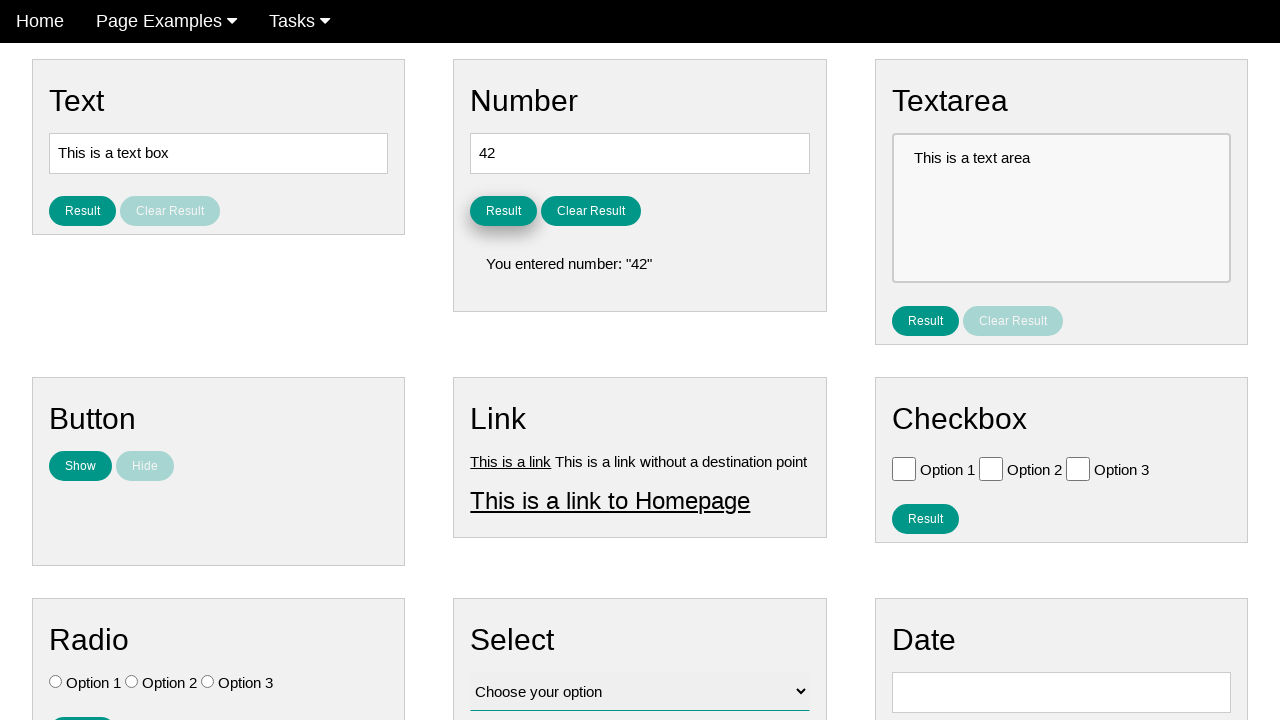

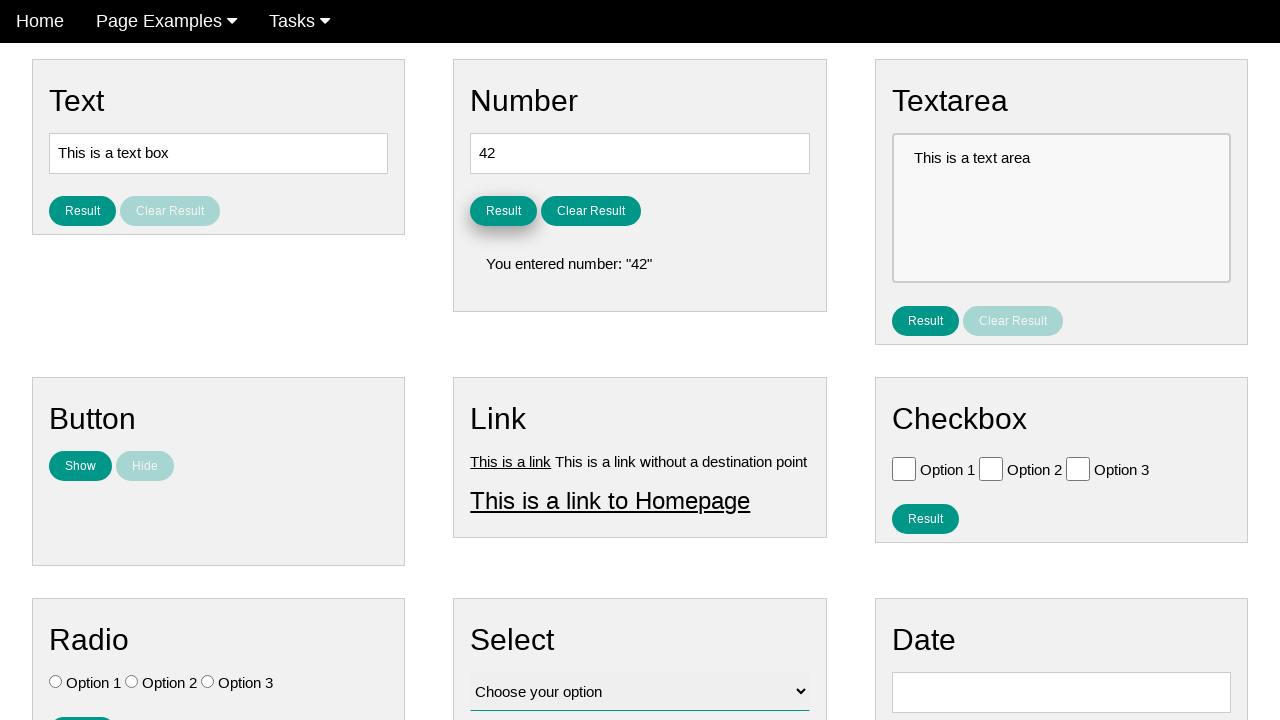